Navigates to Selenium downloads page and clicks on a download link. The original script used Java Robot for OS-level dialog handling which cannot be translated to browser automation.

Starting URL: https://www.selenium.dev/downloads/

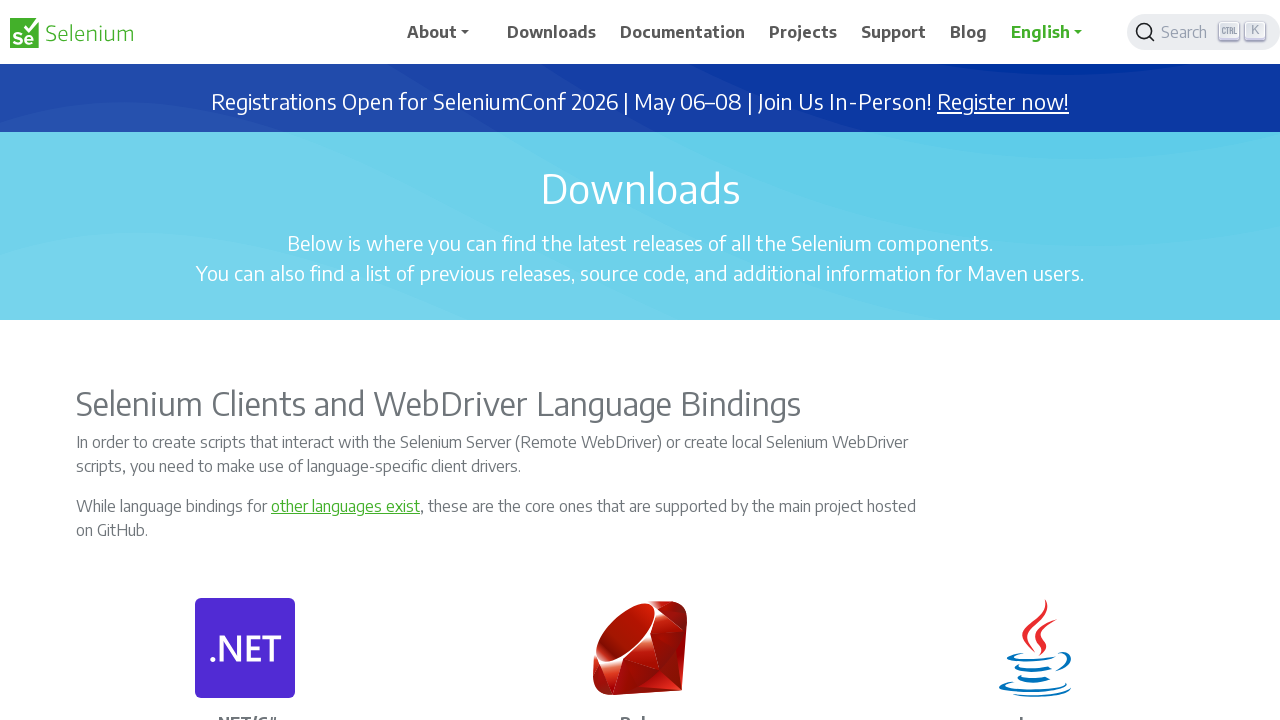

Waited for page to load (domcontentloaded state)
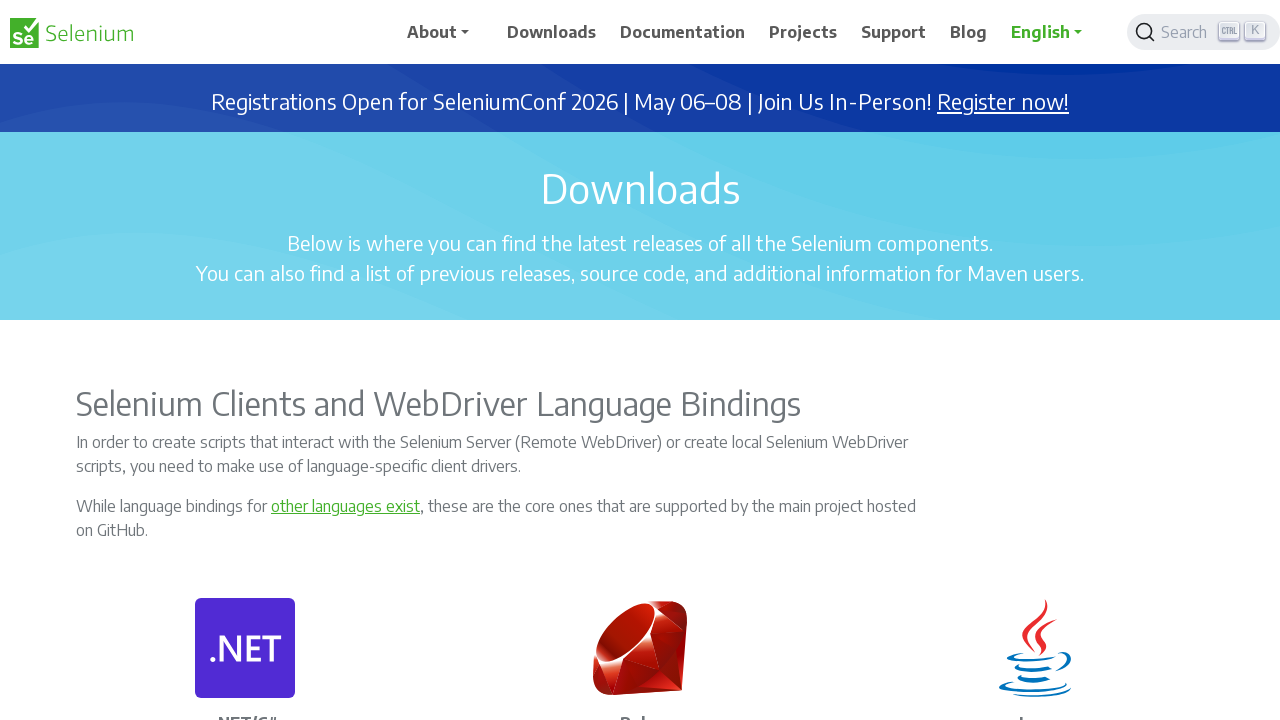

Waited for download link to appear on page
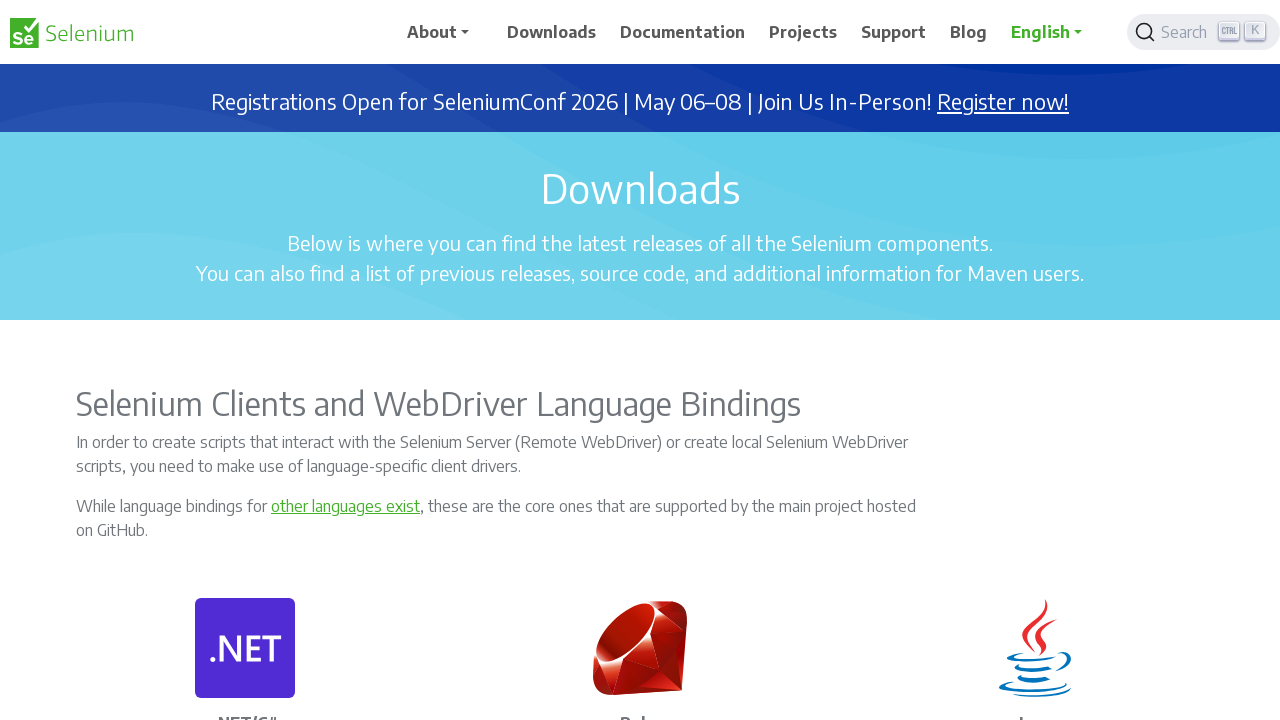

Clicked the first download link at (552, 32) on a[href*='download']
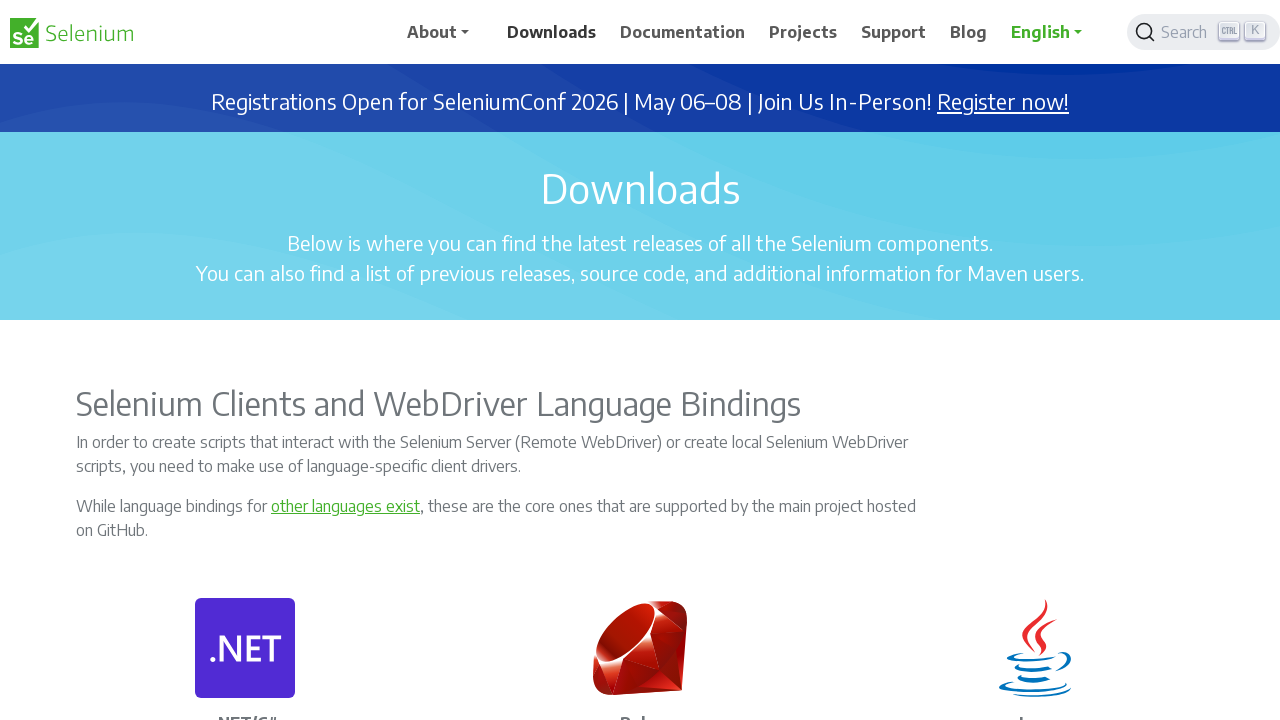

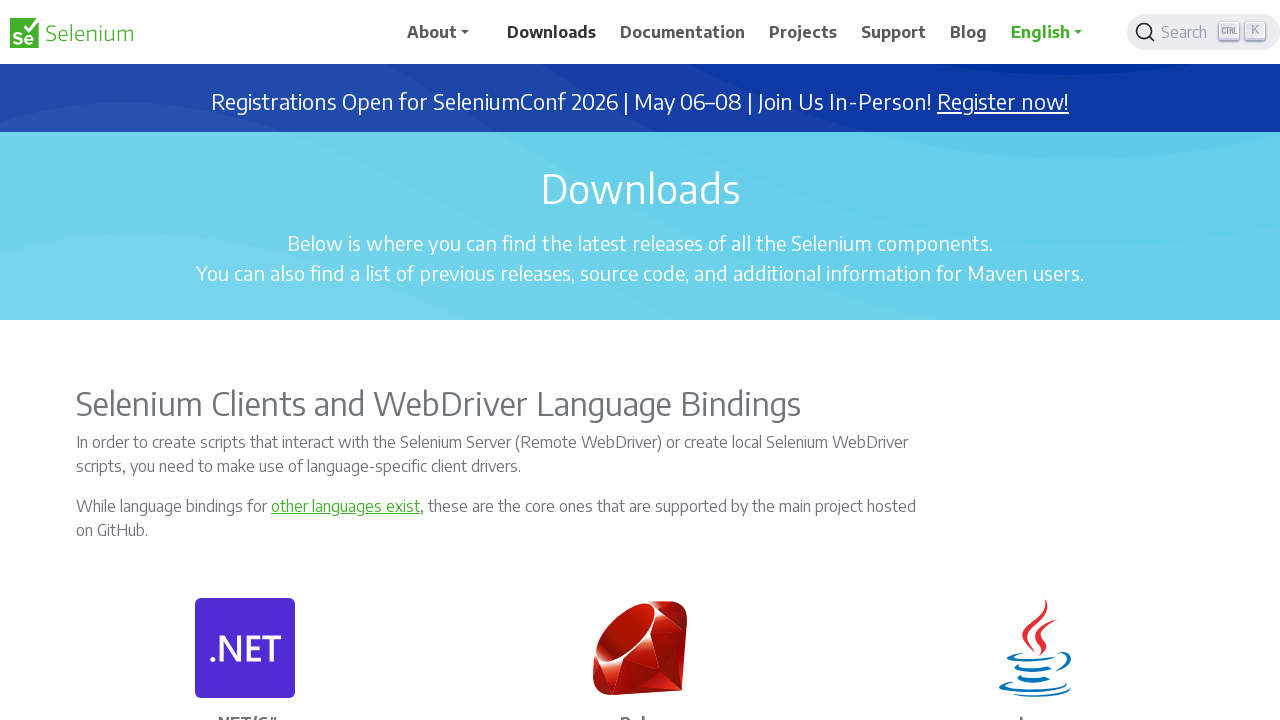